Navigates through Guinness World Records application pages by clicking on APPLICATION PROCESS link and then a link containing "CORDS SHOW"

Starting URL: https://www.guinnessworldrecords.com/records/apply-to-set-or-break-a-record/

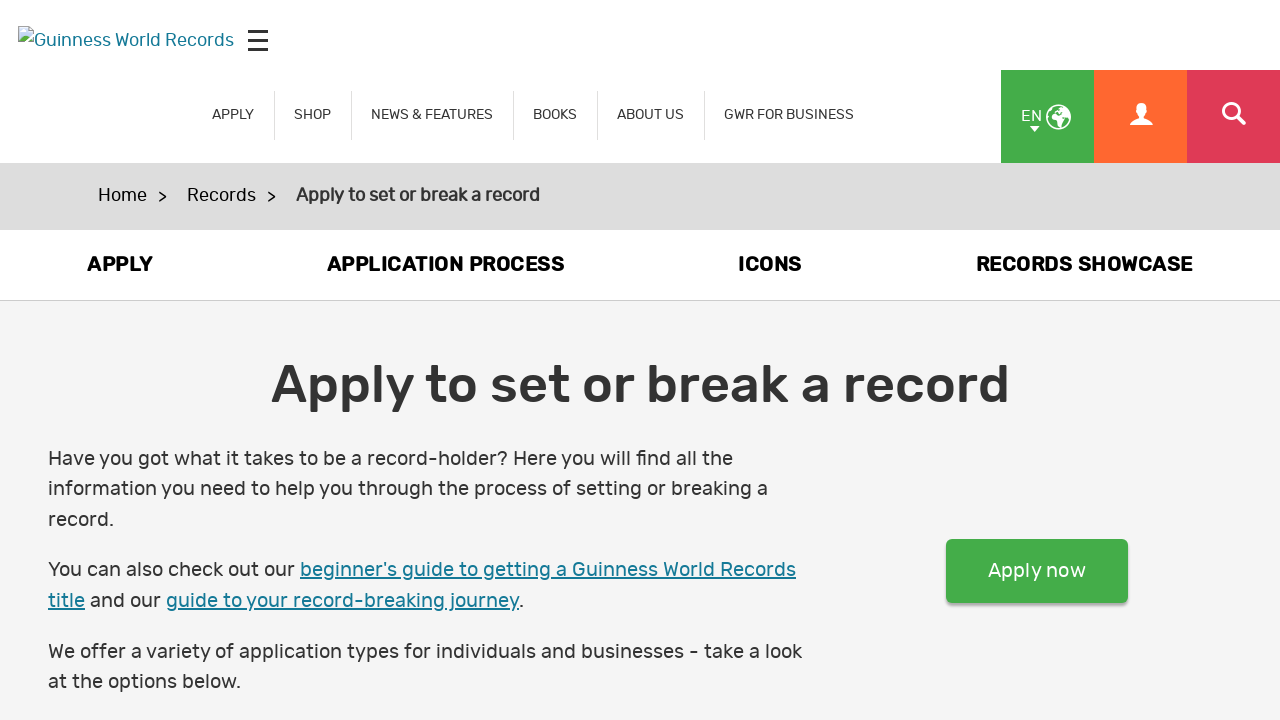

Clicked on APPLICATION PROCESS link at (445, 265) on text='APPLICATION PROCESS'
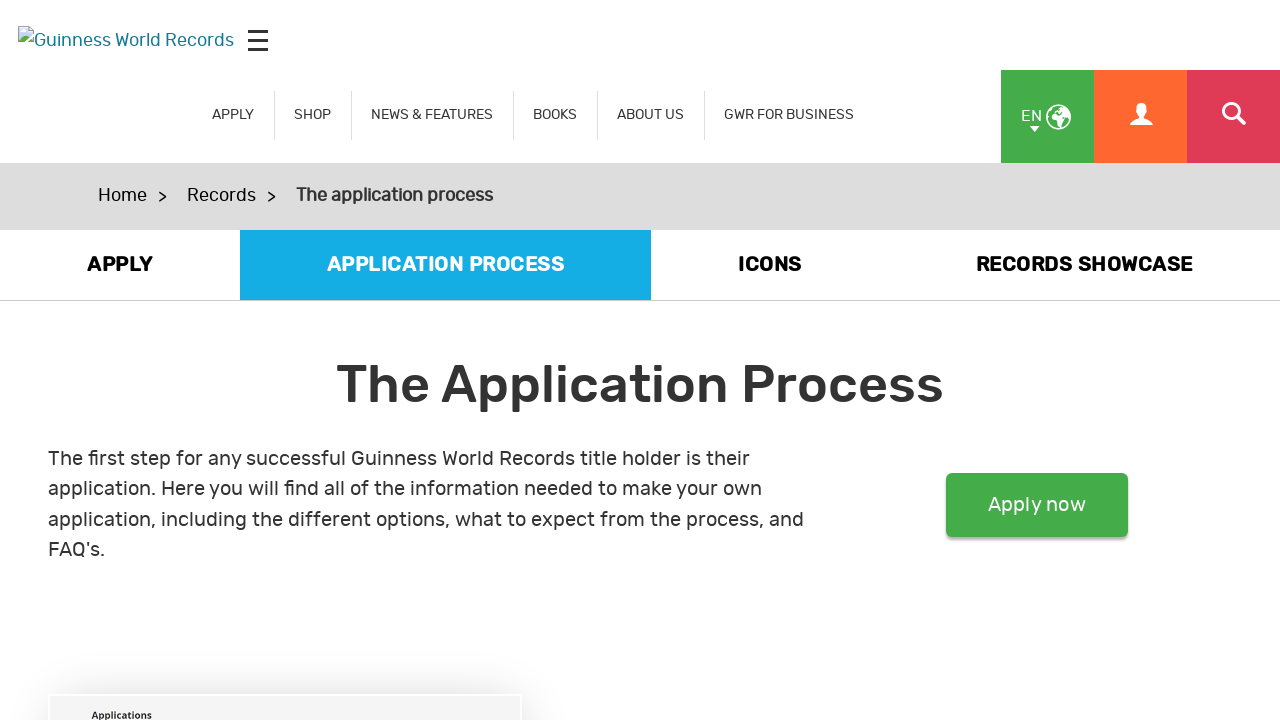

Waited for page to load
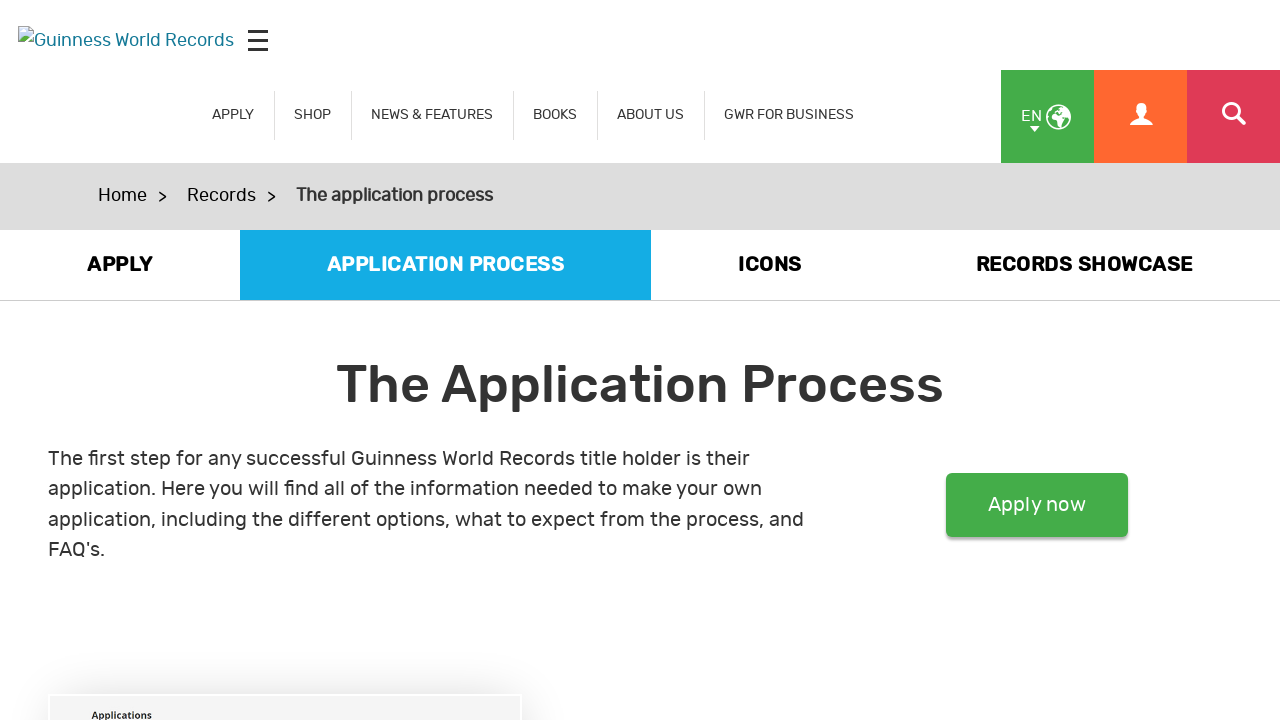

Clicked on link containing CORDS SHOW text at (1084, 265) on text=/.*CORDS SHOW.*/
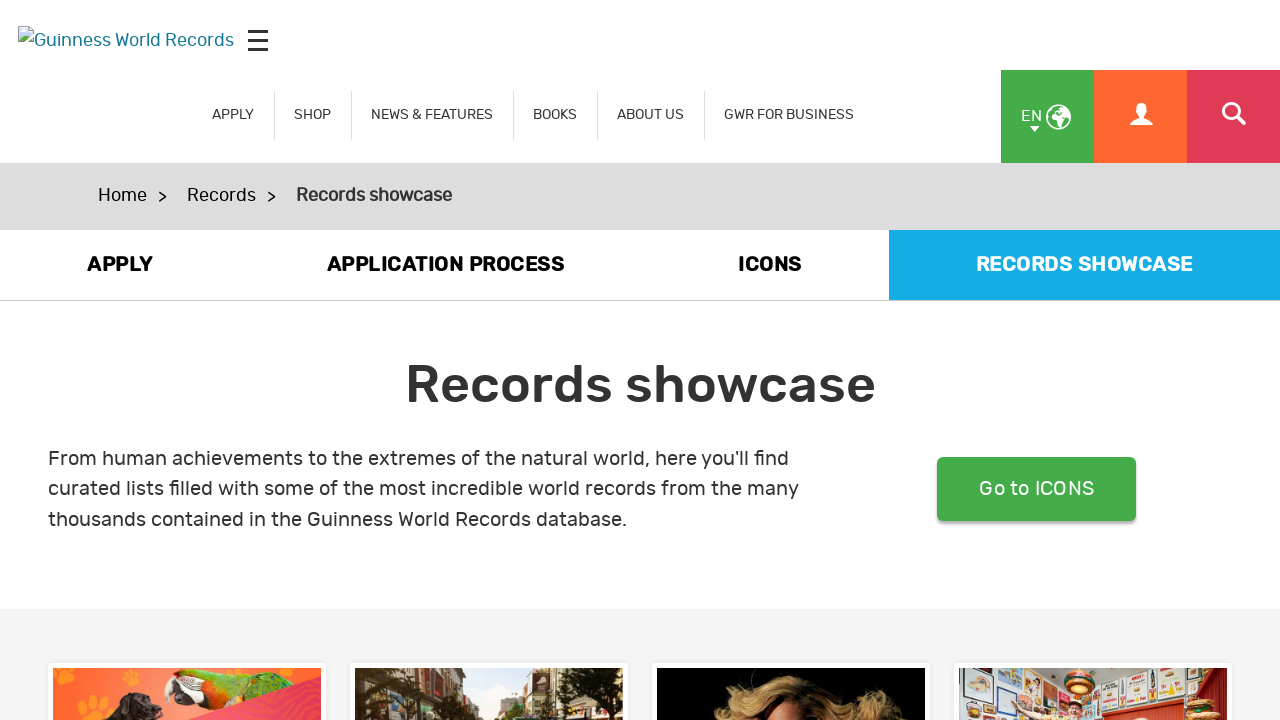

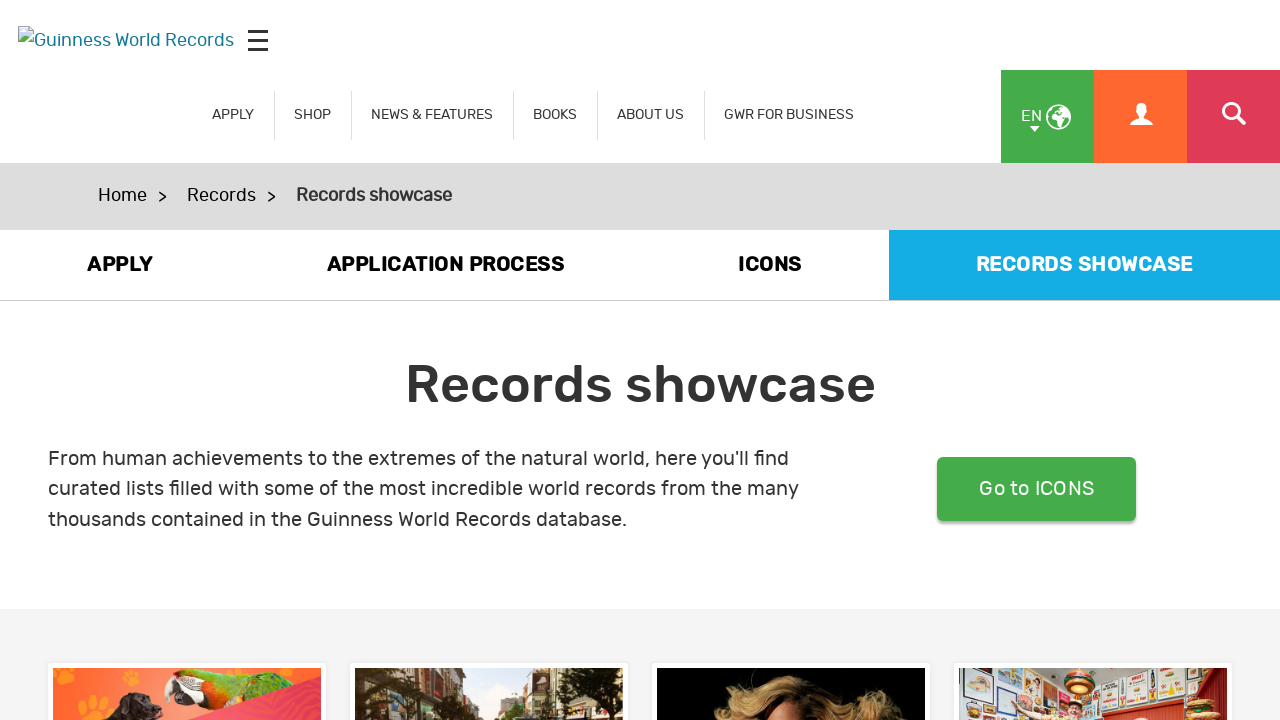